Tests a slow calculator web application by entering two random 2-digit numbers, performing a random arithmetic operation, and verifying the result

Starting URL: https://bonigarcia.dev/selenium-webdriver-java/slow-calculator.html

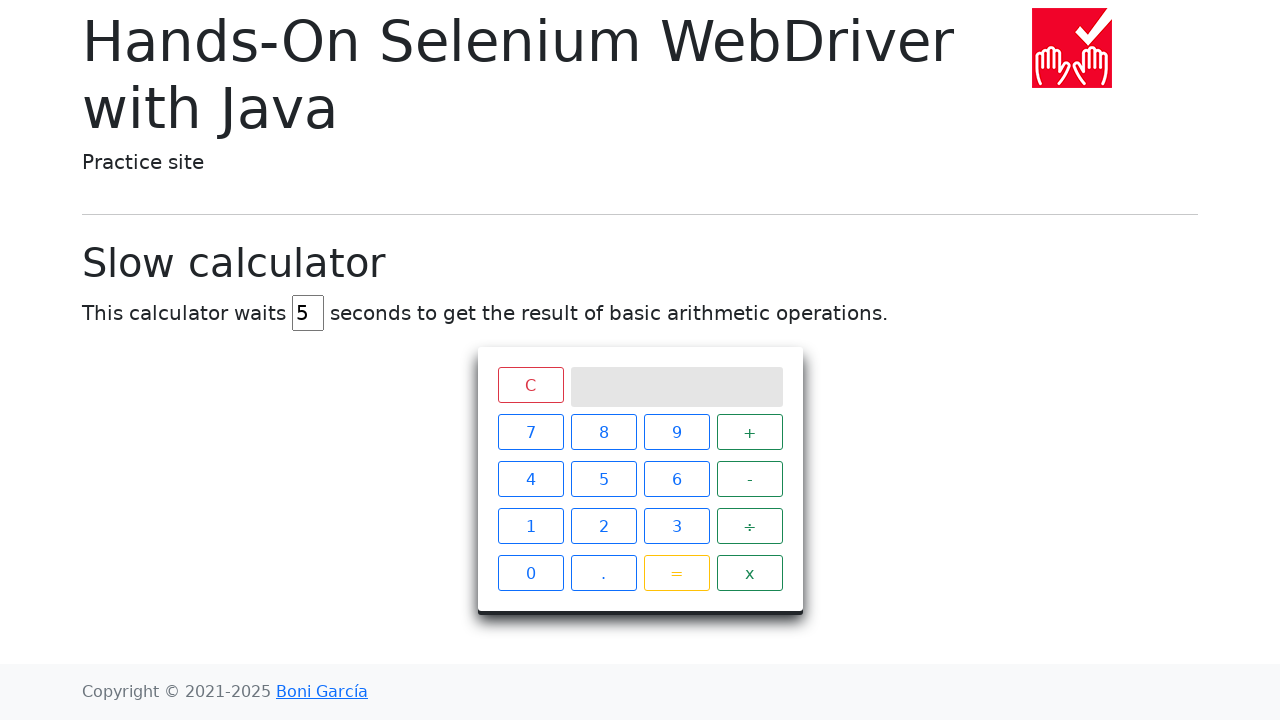

Clicked first digit '3' of first number at (676, 526) on //span[text()='3']
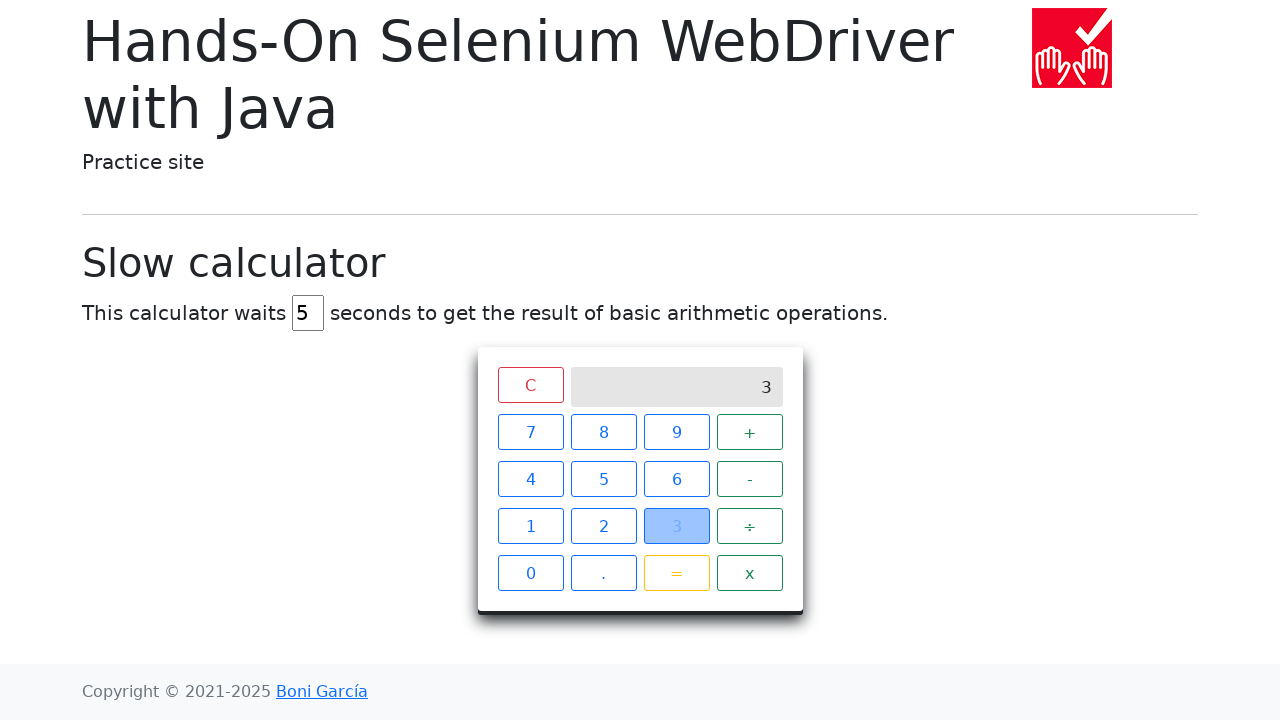

Clicked second digit '6' of first number at (676, 479) on //span[text()='6']
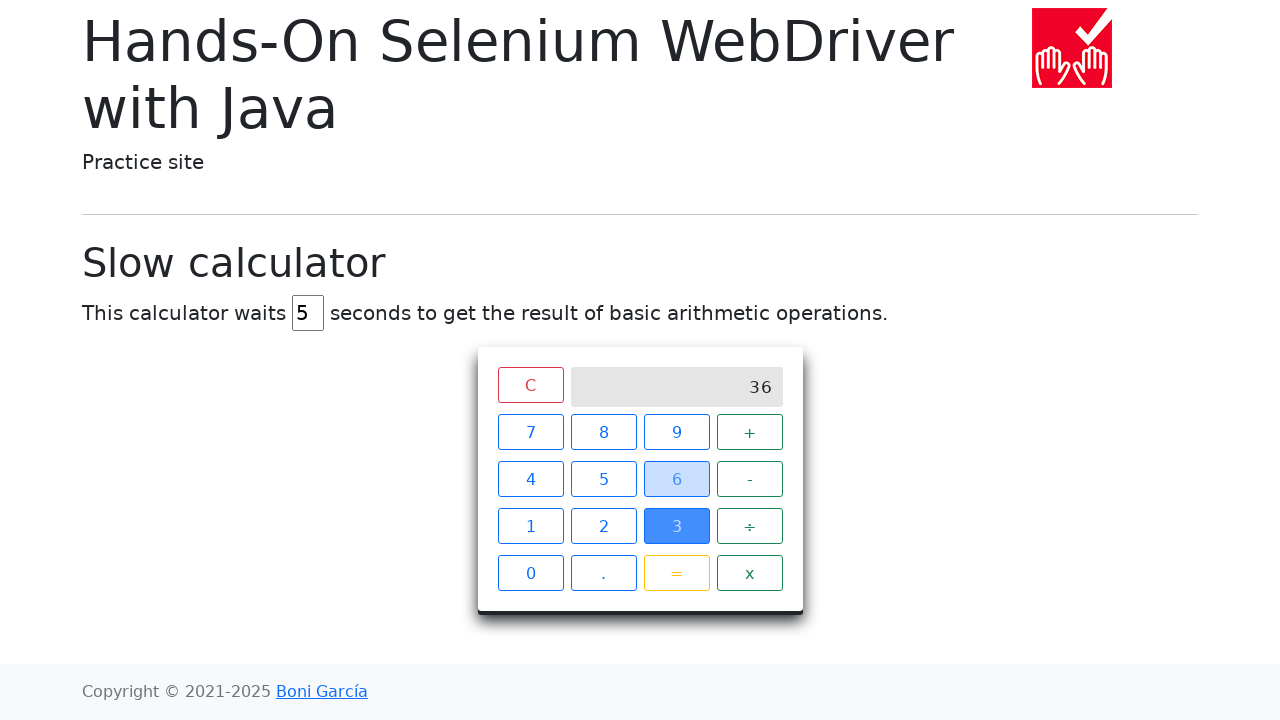

Clicked subtraction operator '-' at (750, 479) on xpath=//span[text()='-']
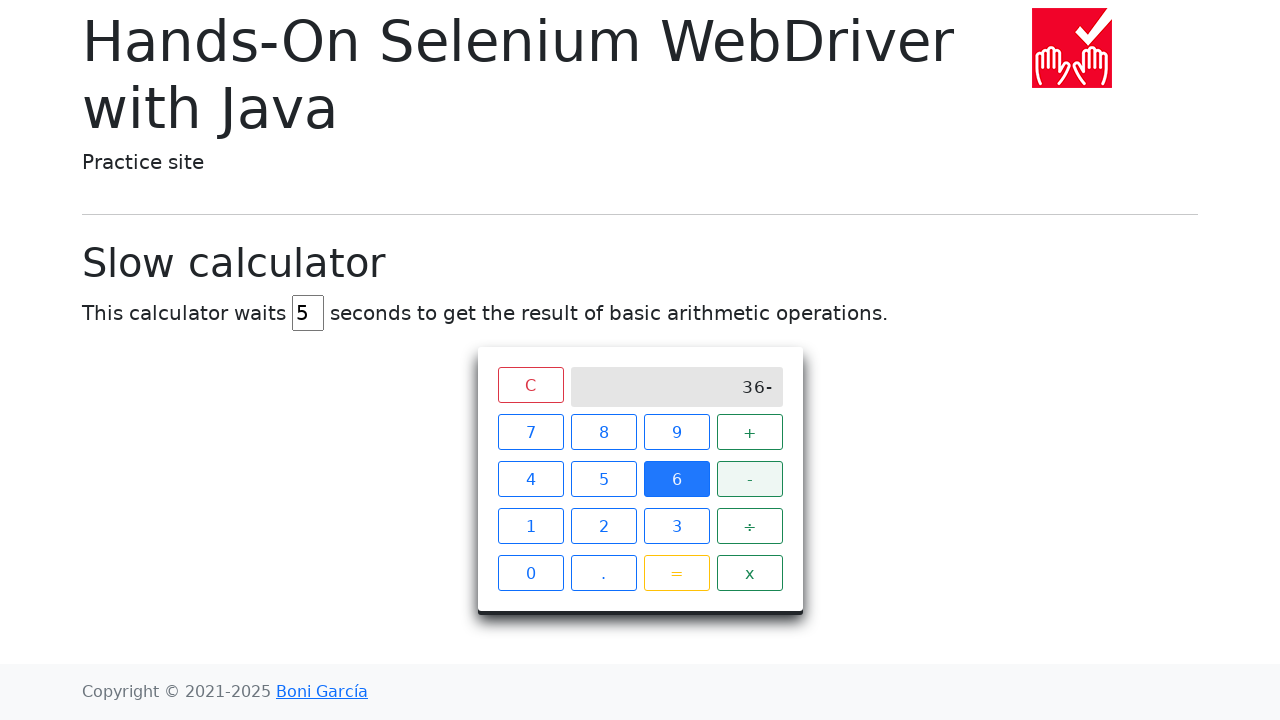

Clicked first digit '3' of second number at (676, 526) on //span[text()='3']
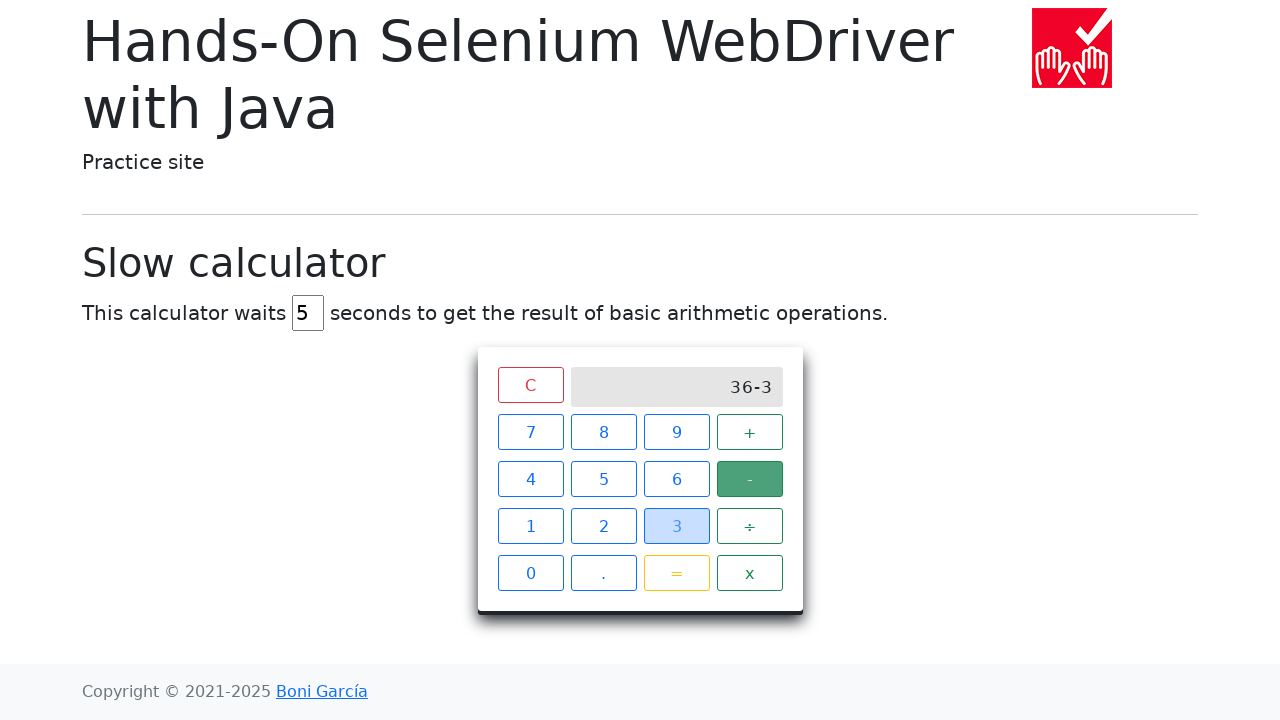

Clicked second digit '0' of second number at (530, 573) on //span[text()='0']
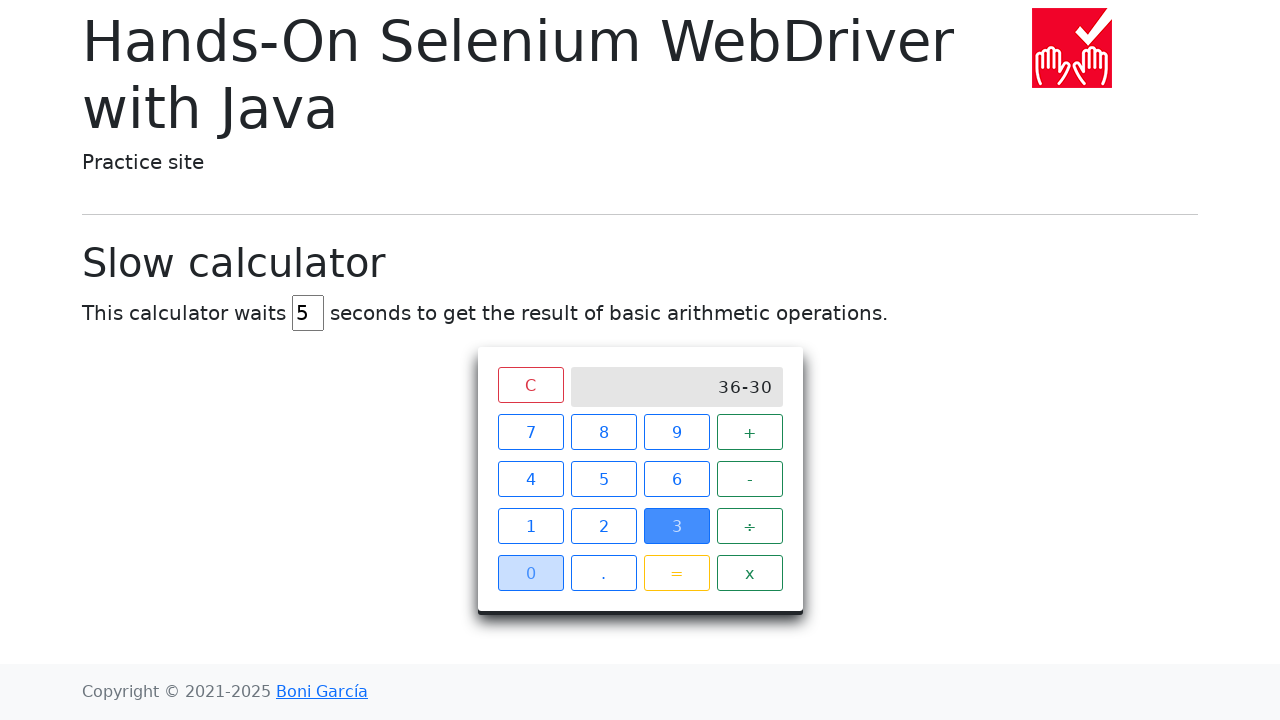

Clicked equals button to perform calculation at (676, 573) on xpath=//span[text()='=']
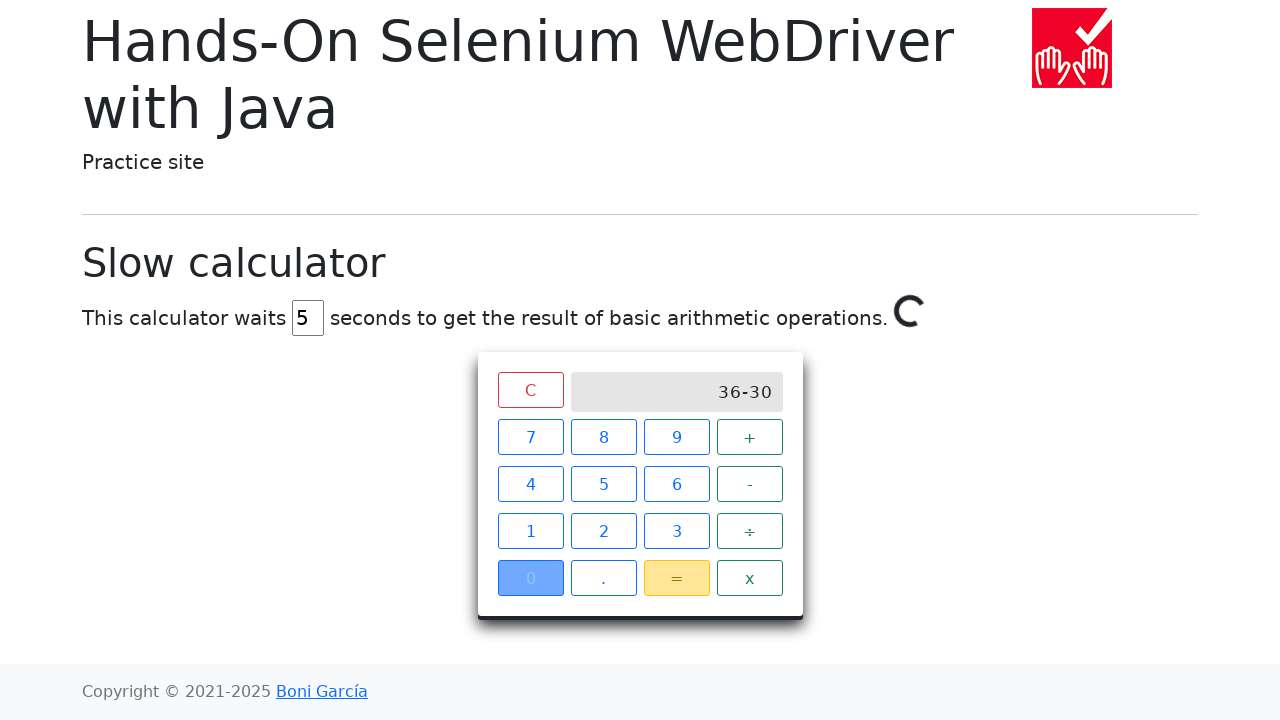

Waited 6 seconds for slow calculator to complete computation
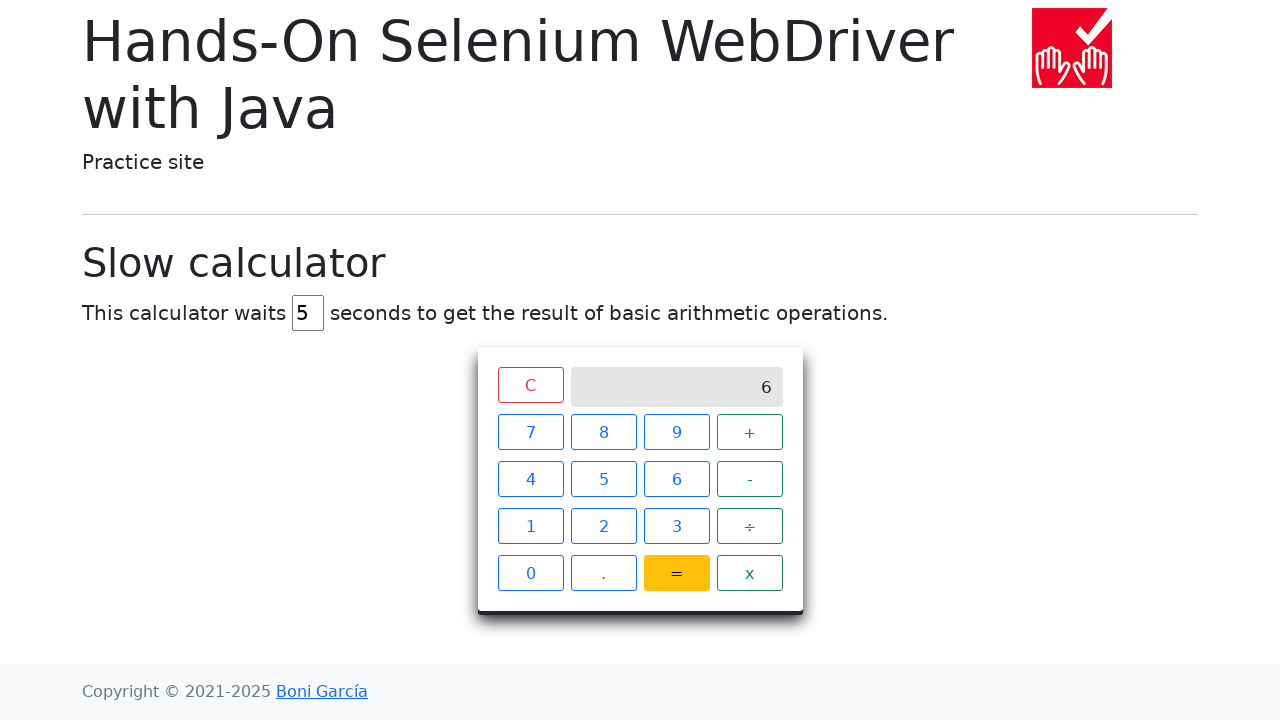

Retrieved calculator result: 6
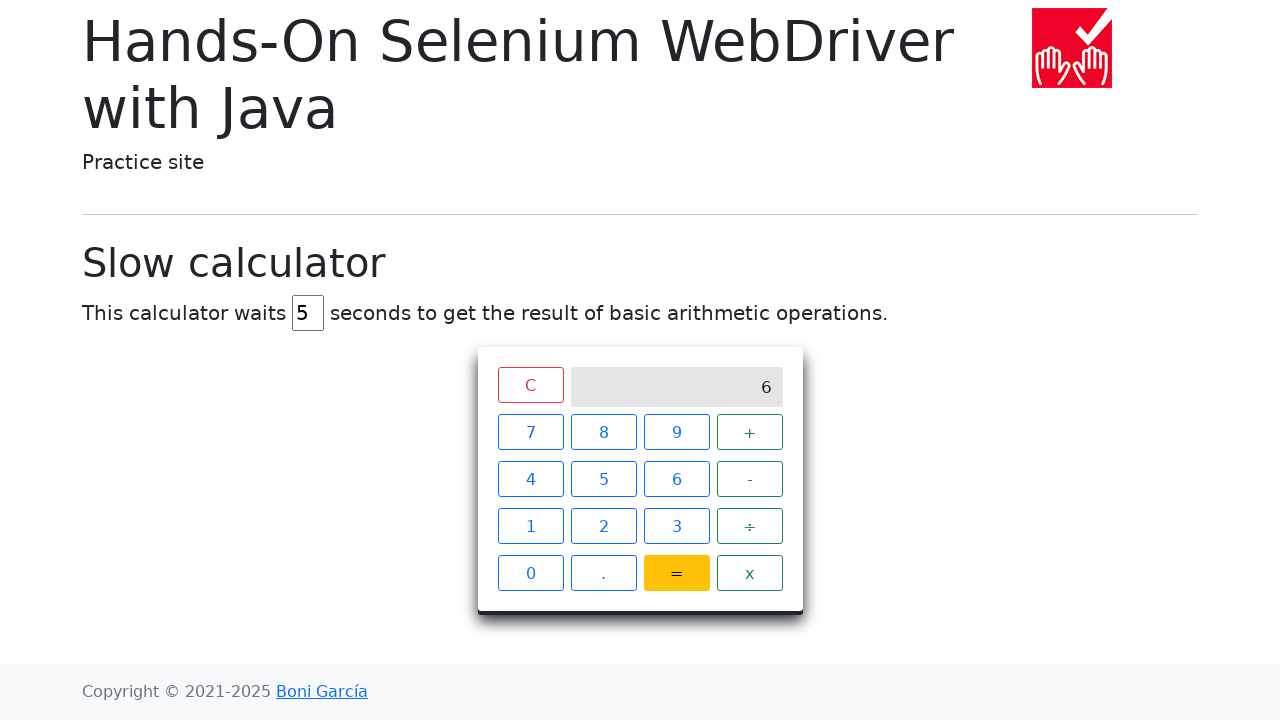

Verified calculation: 36 - 30 = 6 (calculator showed 6)
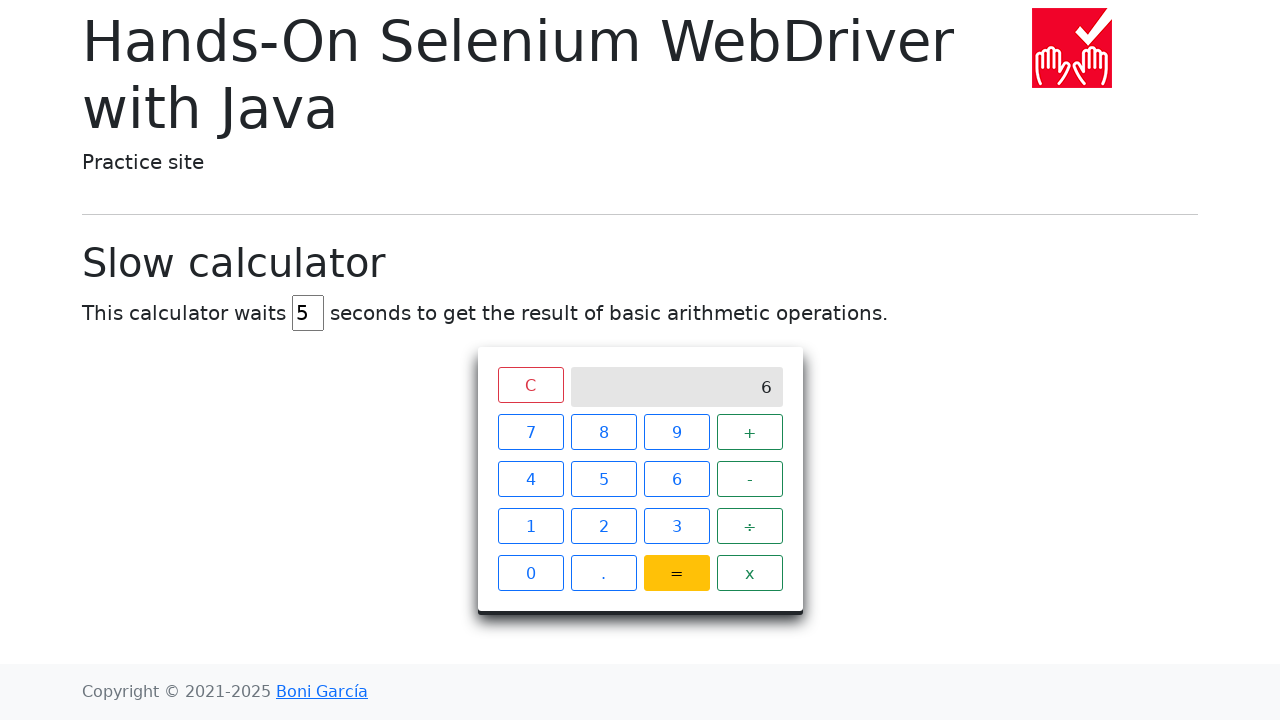

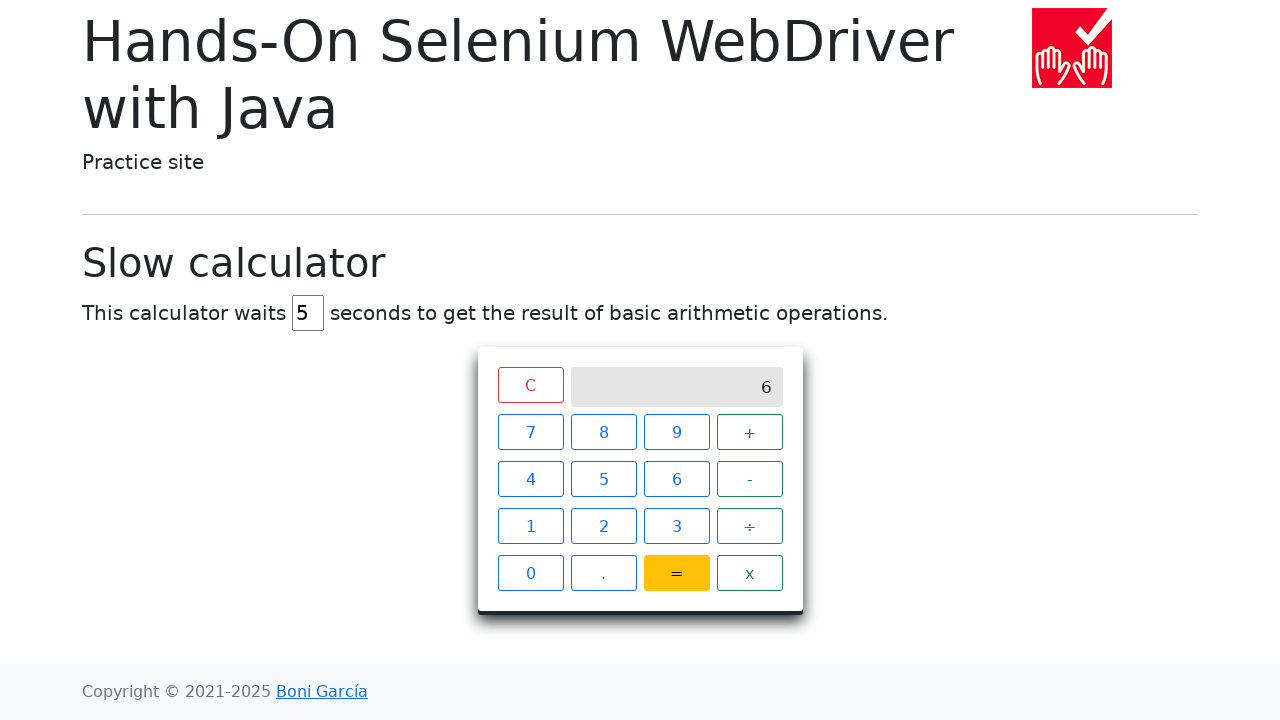